Tests E-Prime checker with empty input string

Starting URL: https://www.exploratorytestingacademy.com/app/

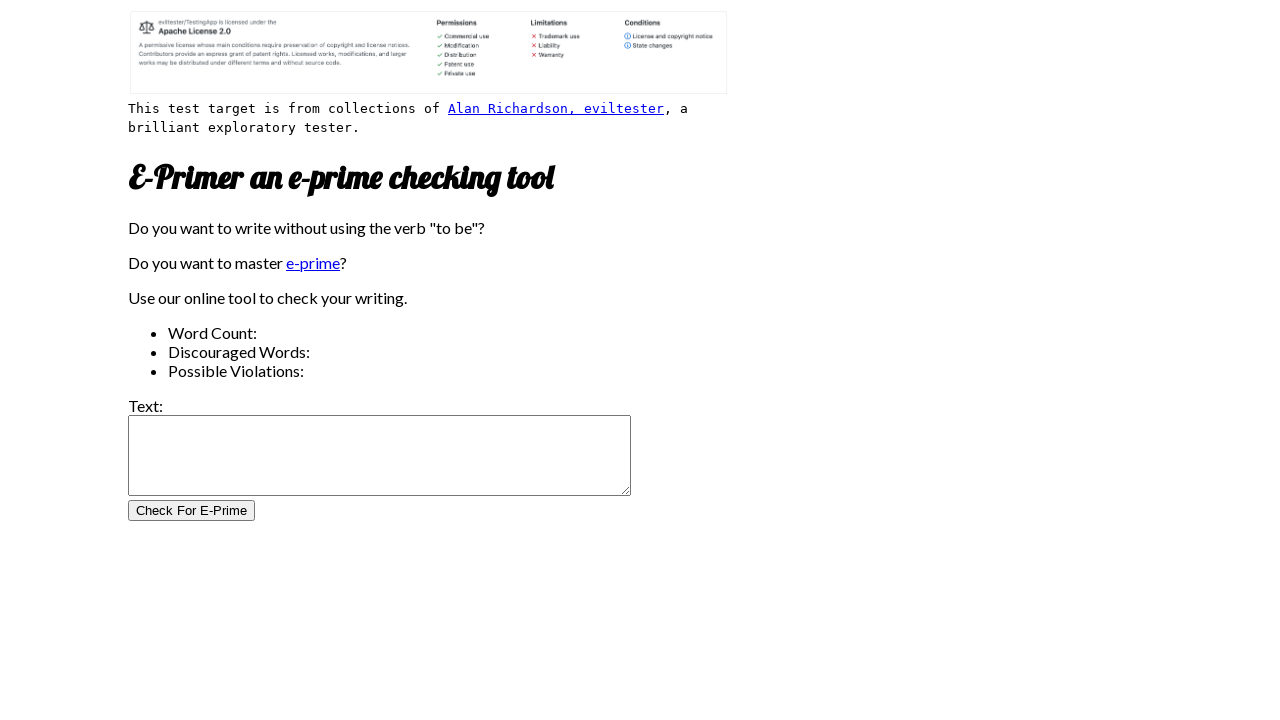

Filled input text field with empty string on #inputtext
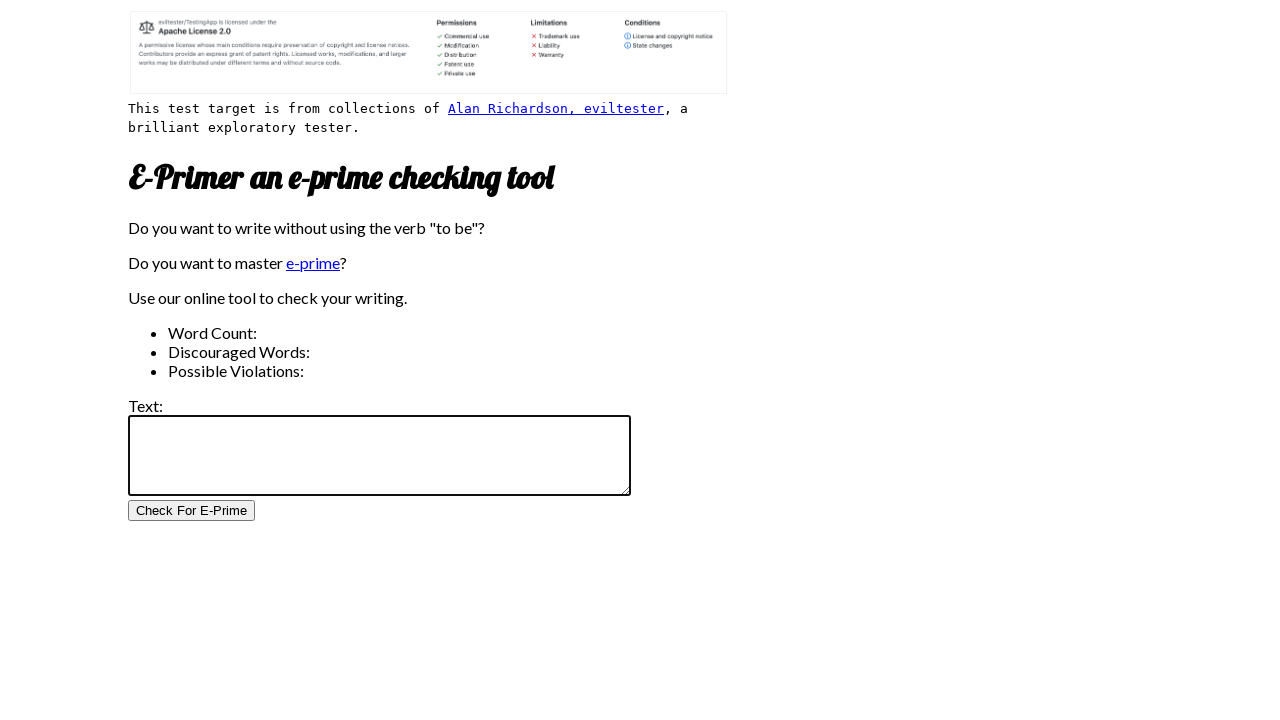

Clicked the E-Prime check button at (192, 511) on #CheckForEPrimeButton
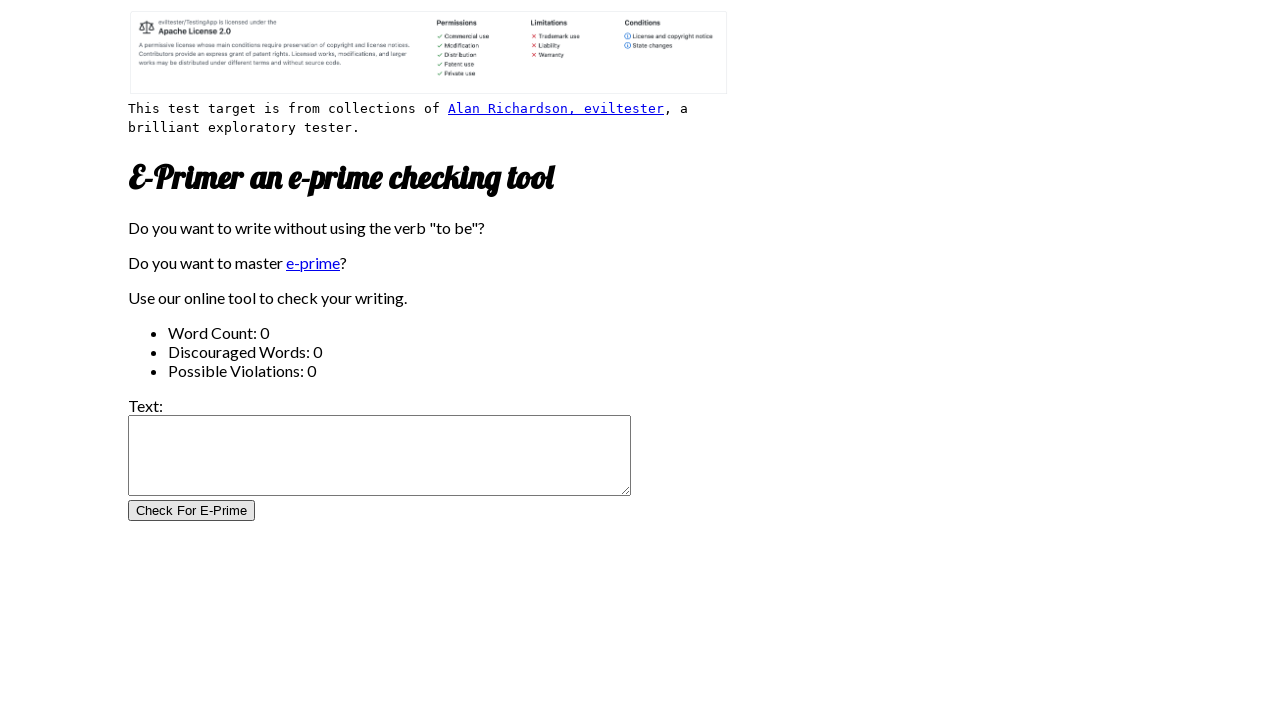

Word count results loaded
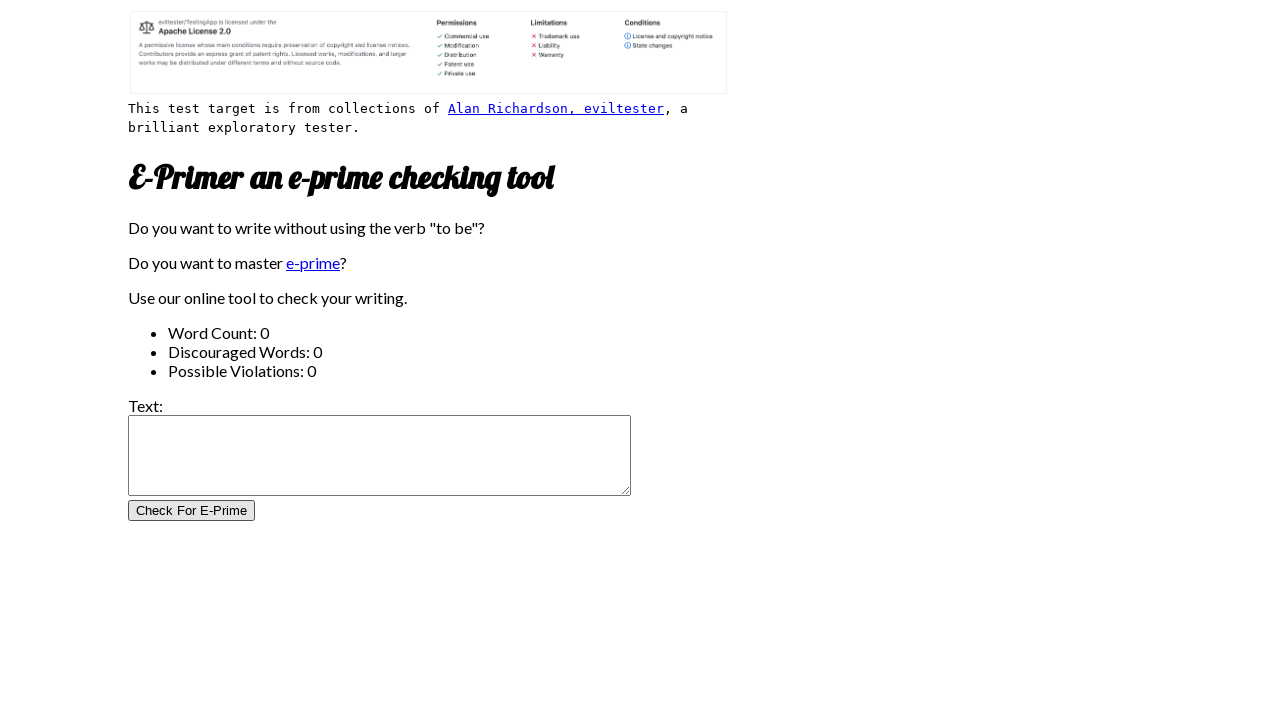

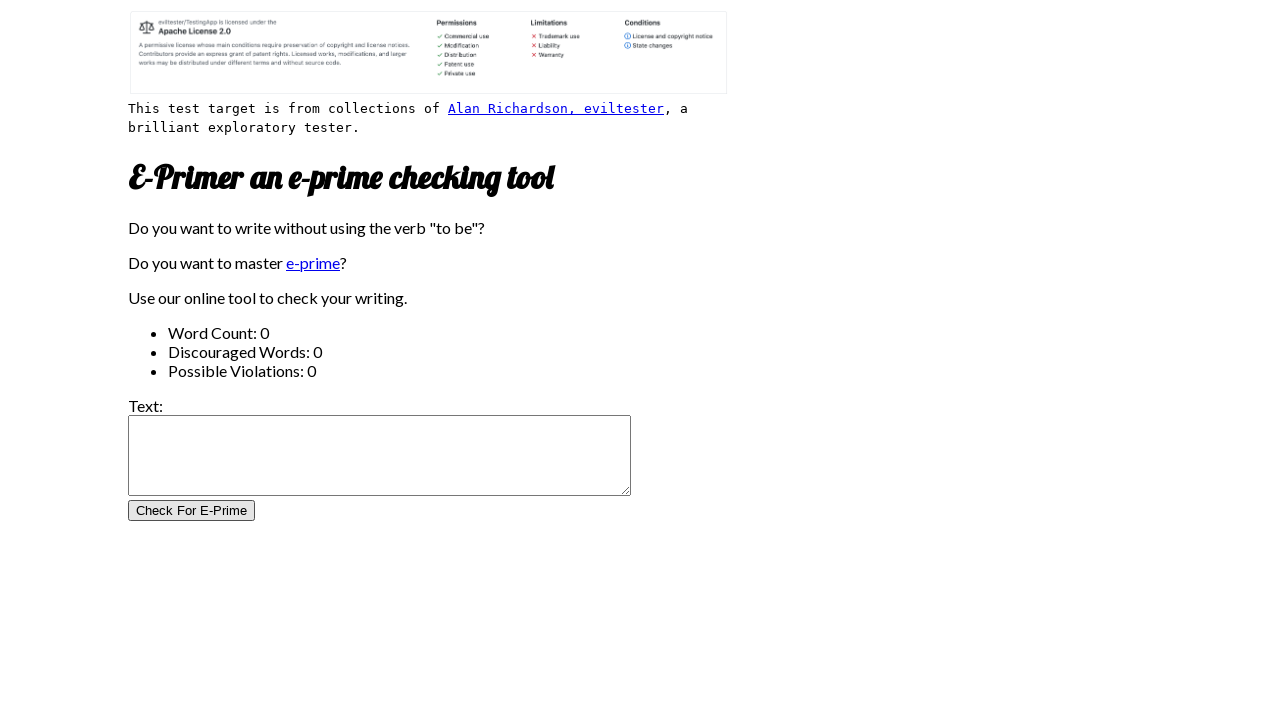